Tests navigation to cameras catalog by clicking on cameras section card

Starting URL: http://intershop5.skillbox.ru/

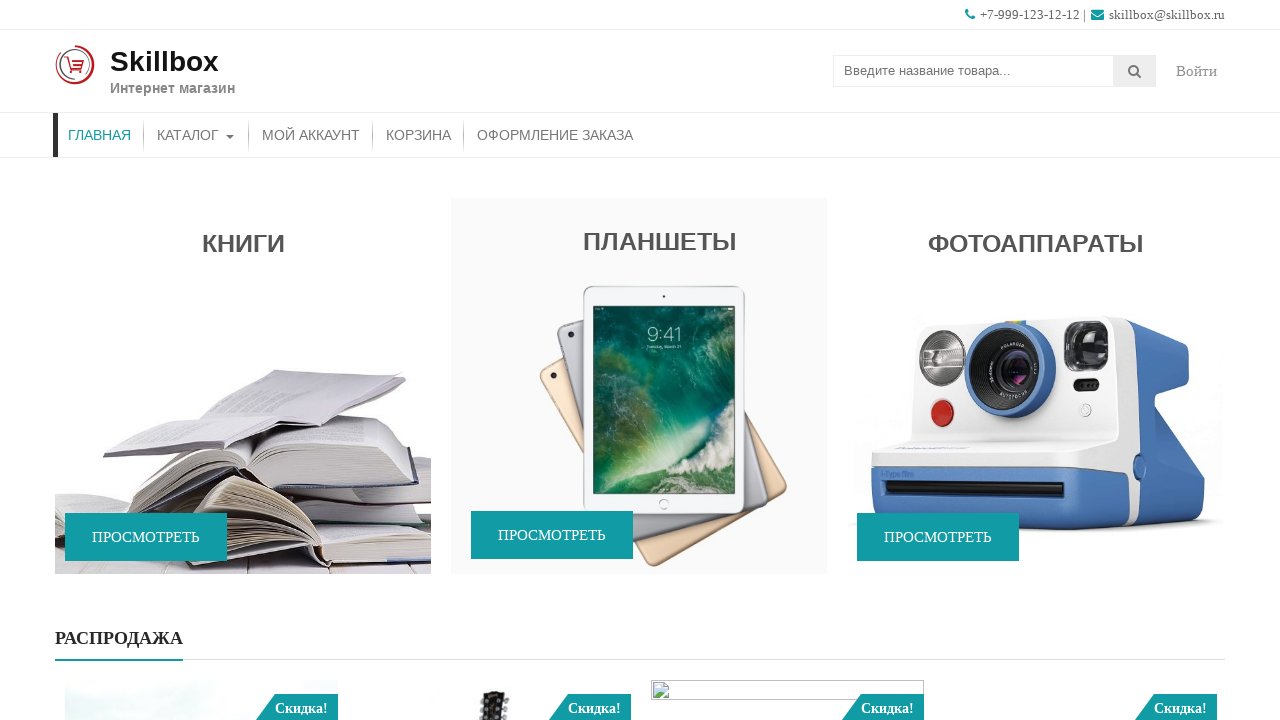

Clicked on cameras section card at (938, 537) on (//span[@class='btn promo-link-btn'])[3]
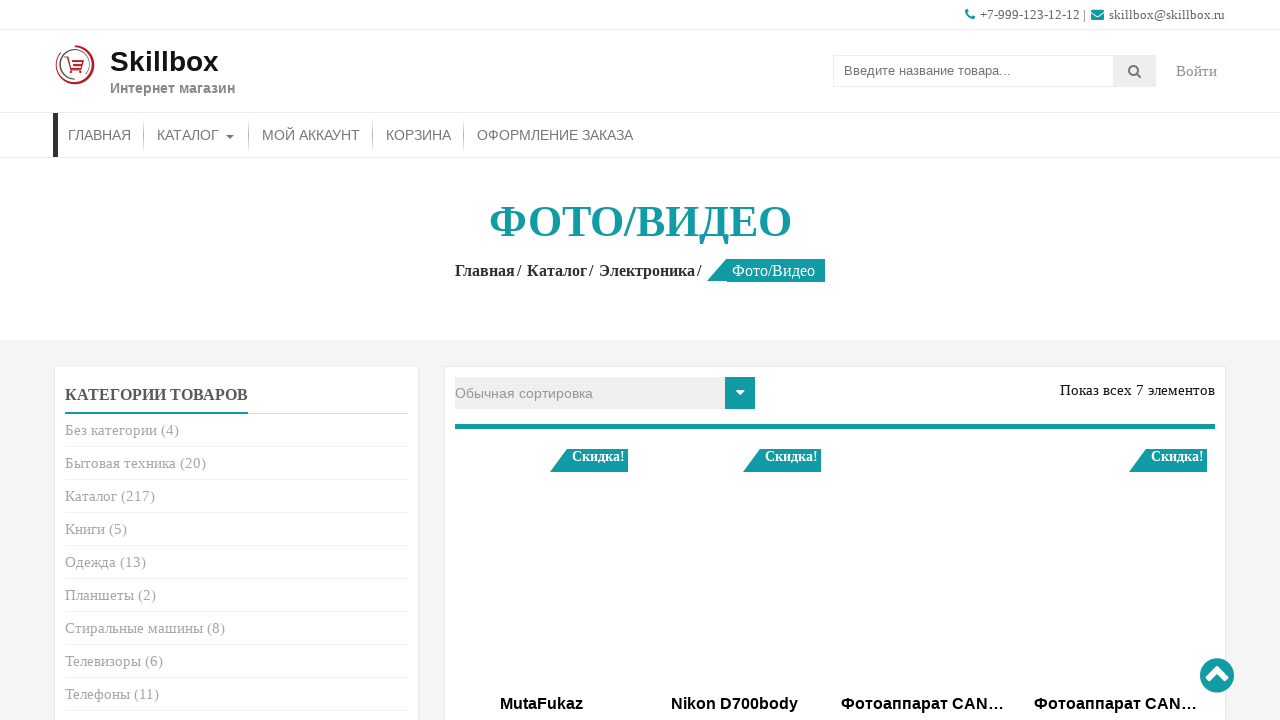

Cameras catalog page loaded with entry title visible
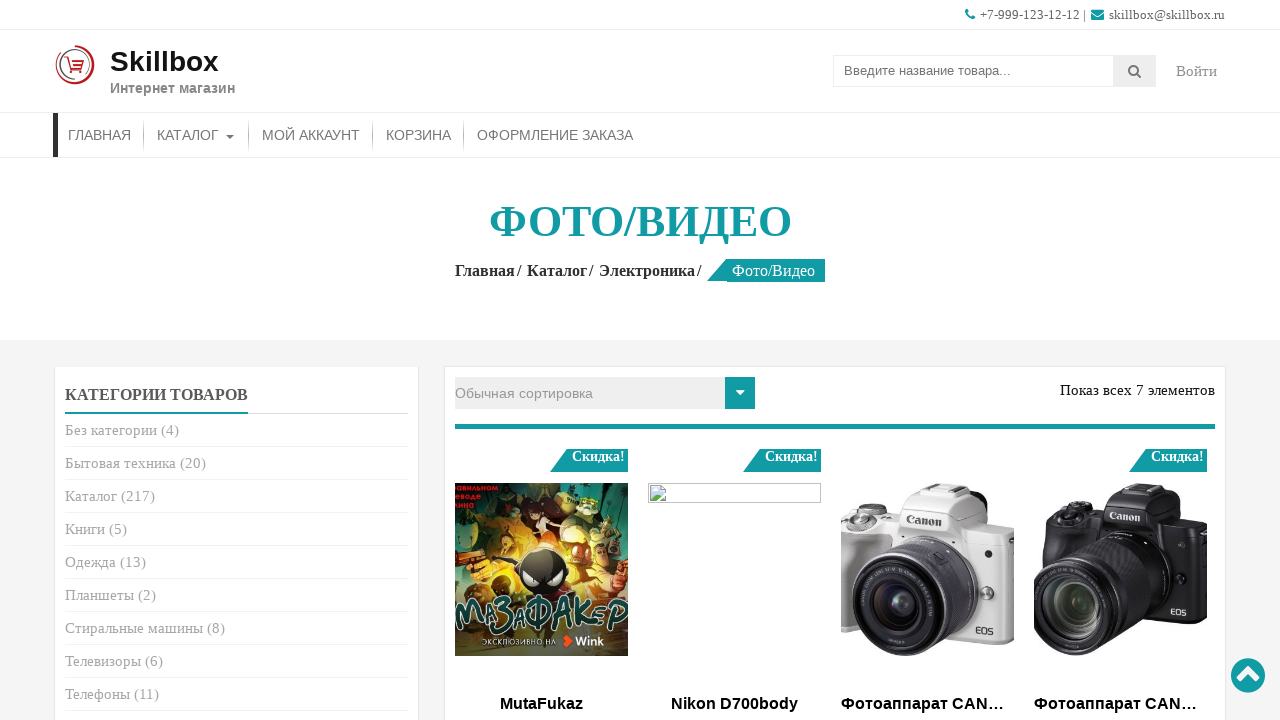

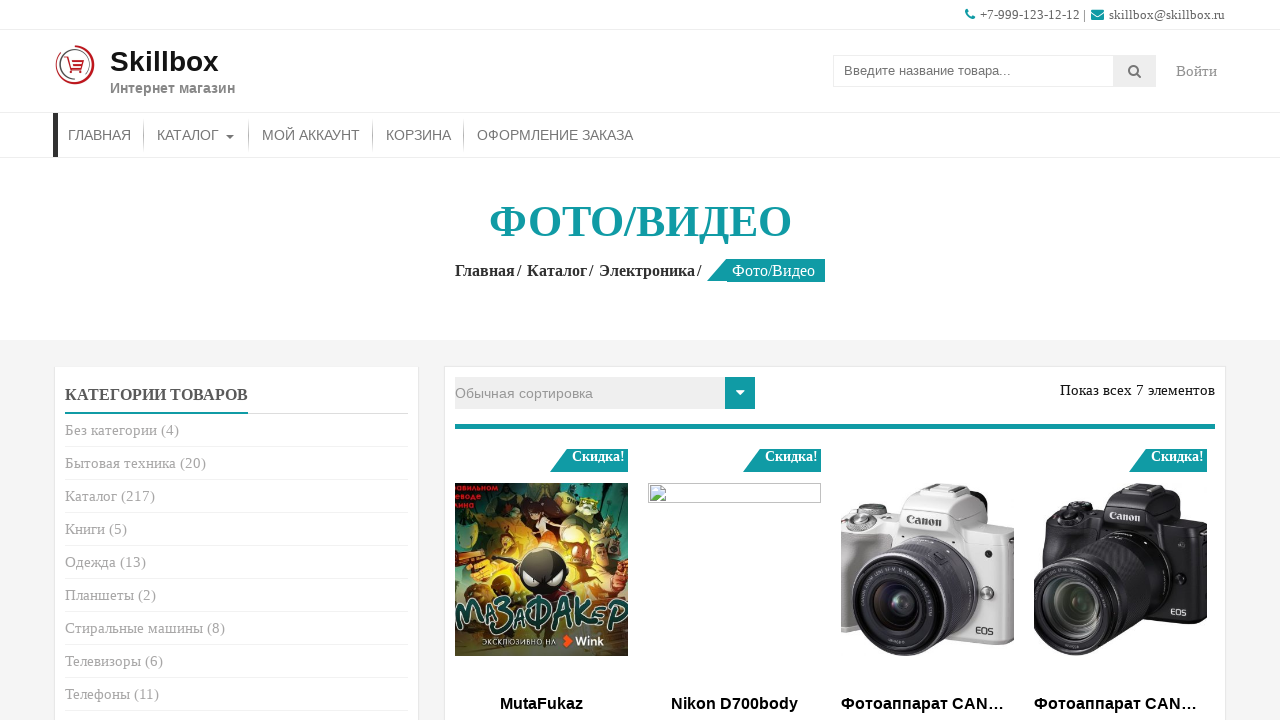